Tests JavaScript alert handling by triggering different types of alerts (simple alert, confirmation, and prompt) and interacting with them

Starting URL: https://the-internet.herokuapp.com/javascript_alerts

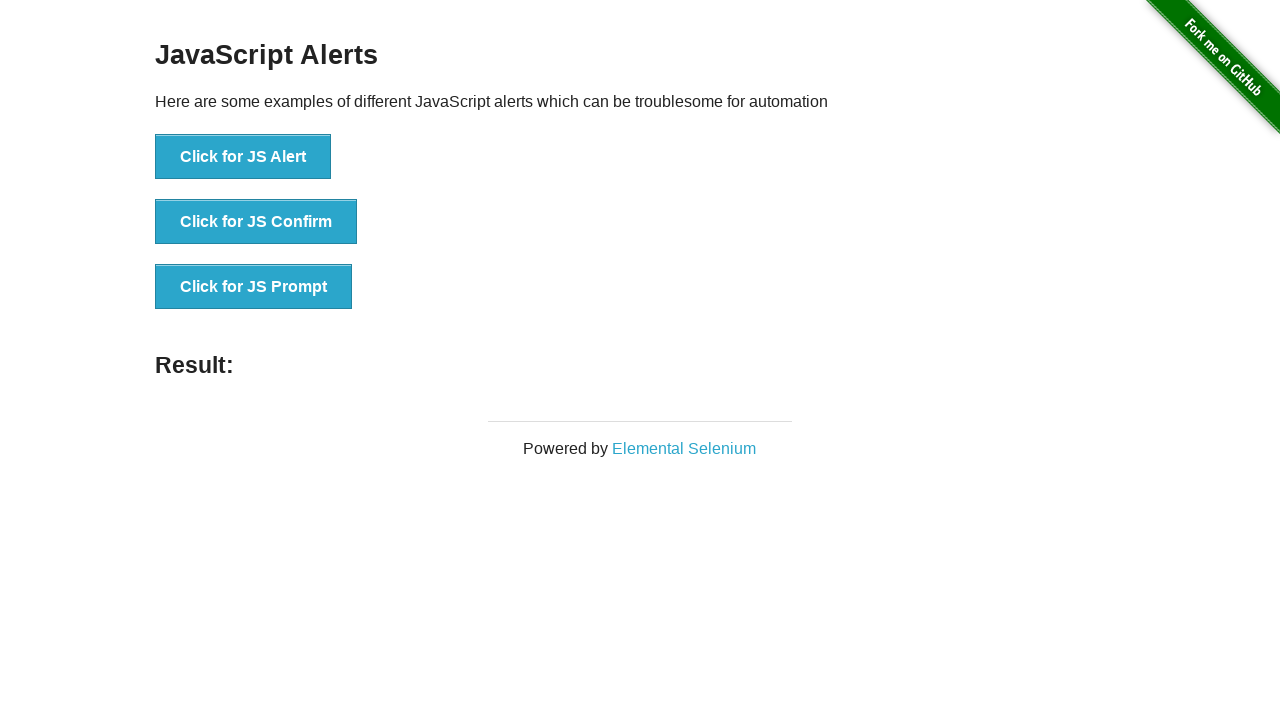

Clicked button to trigger JS Alert at (243, 157) on xpath=//button[.='Click for JS Alert']
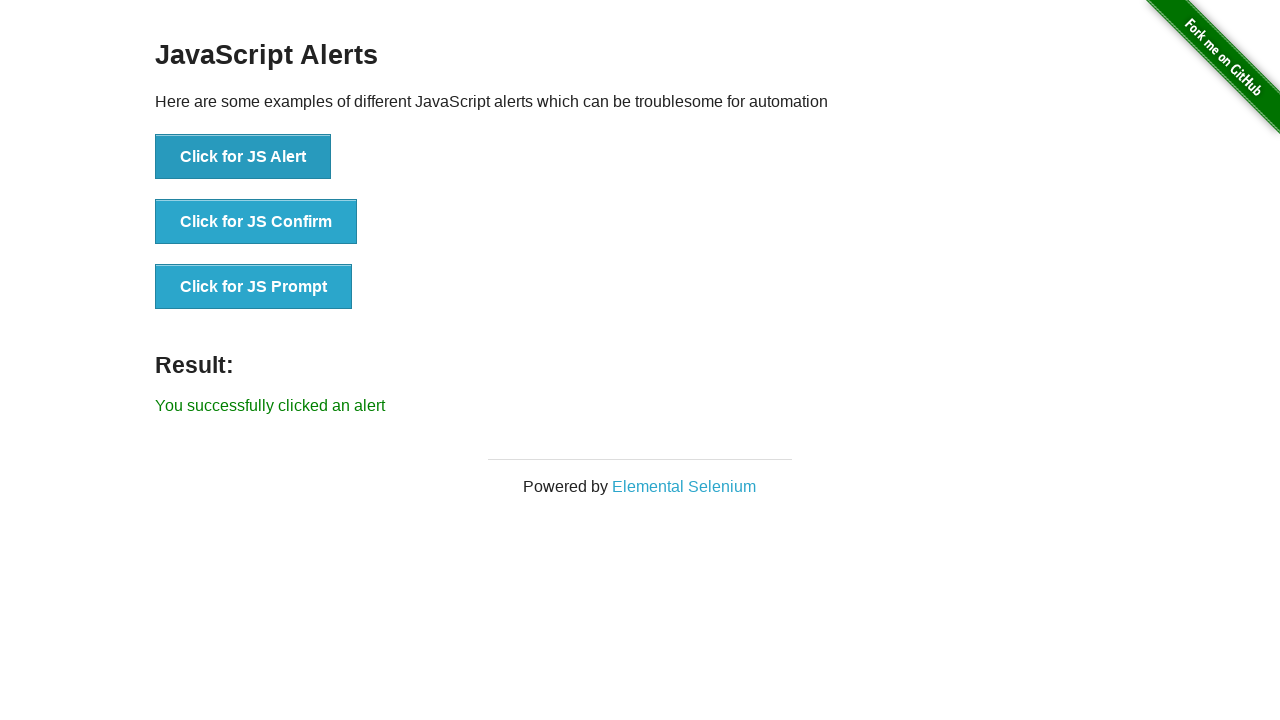

Set up dialog handler to accept alerts
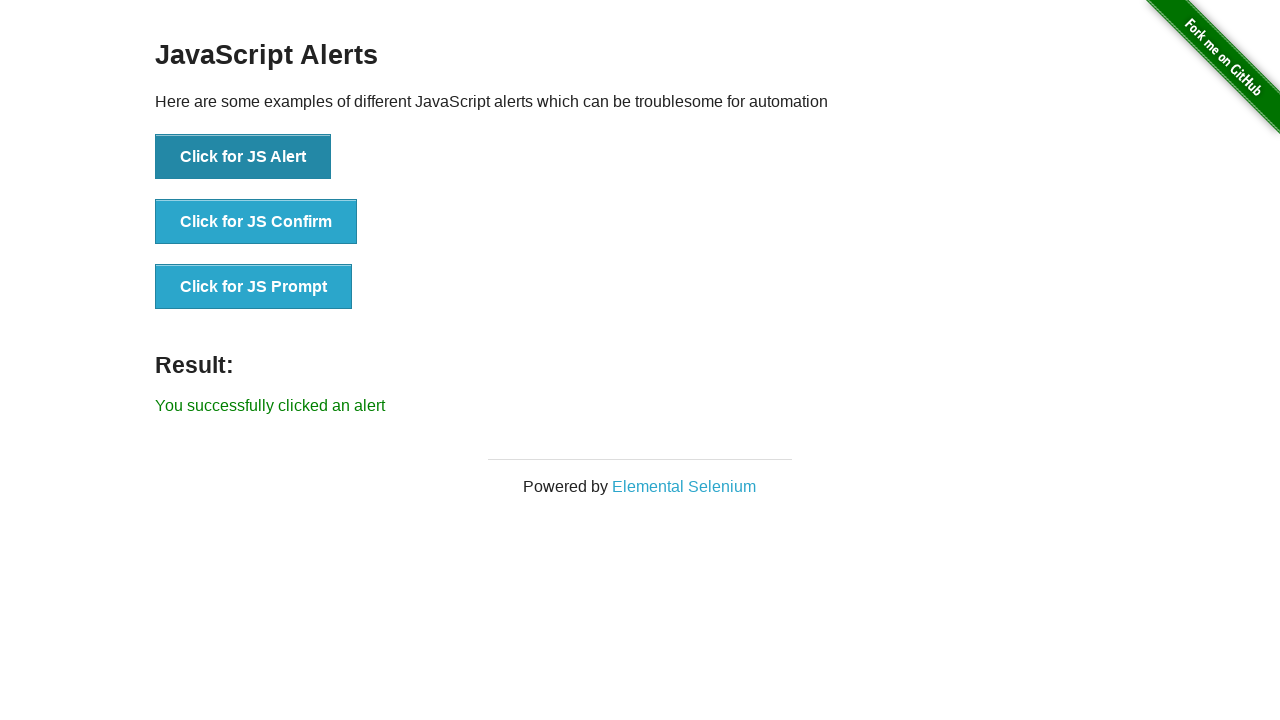

Verified success message for simple alert
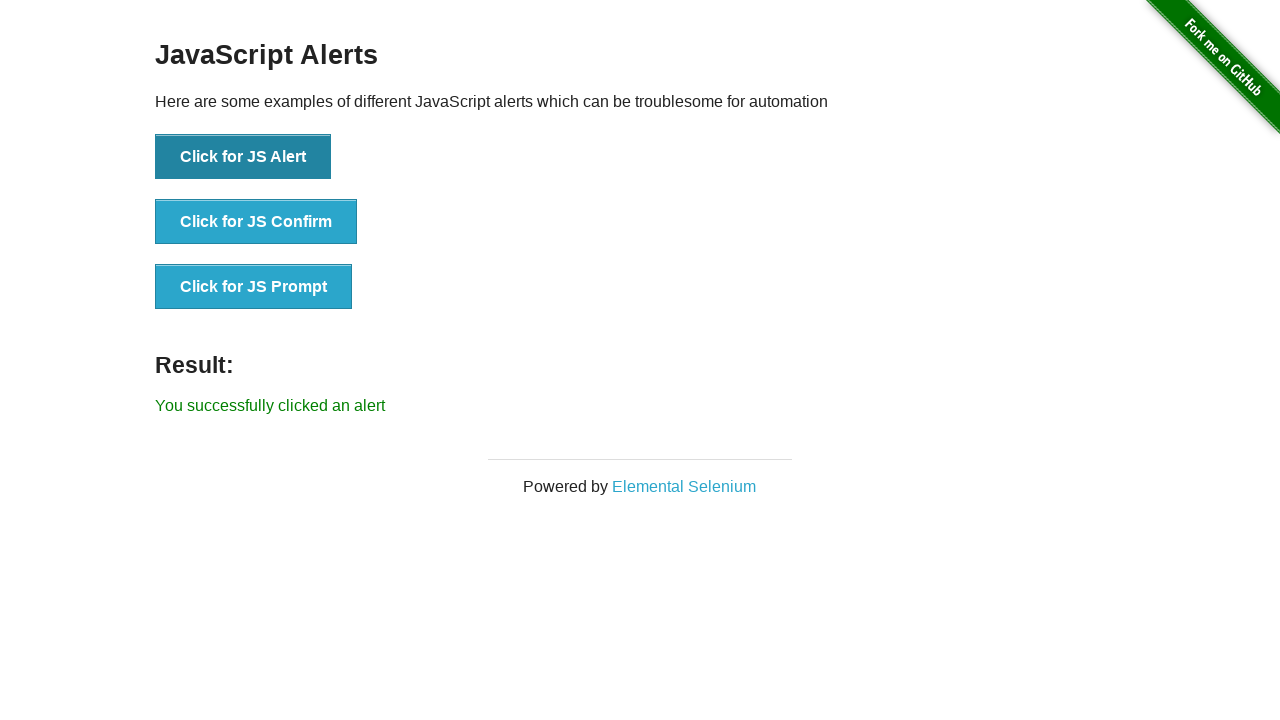

Clicked button to trigger JS Confirm dialog at (256, 222) on xpath=//button[.='Click for JS Confirm']
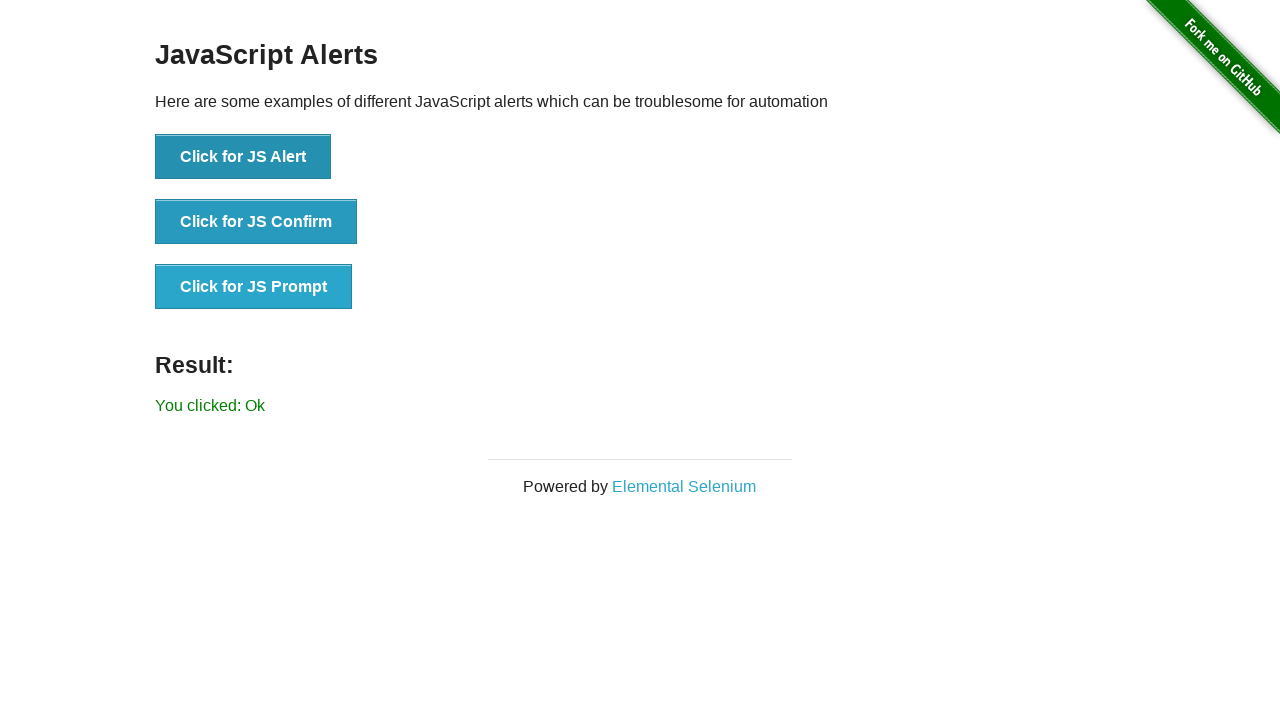

Set up dialog handler to dismiss confirmation
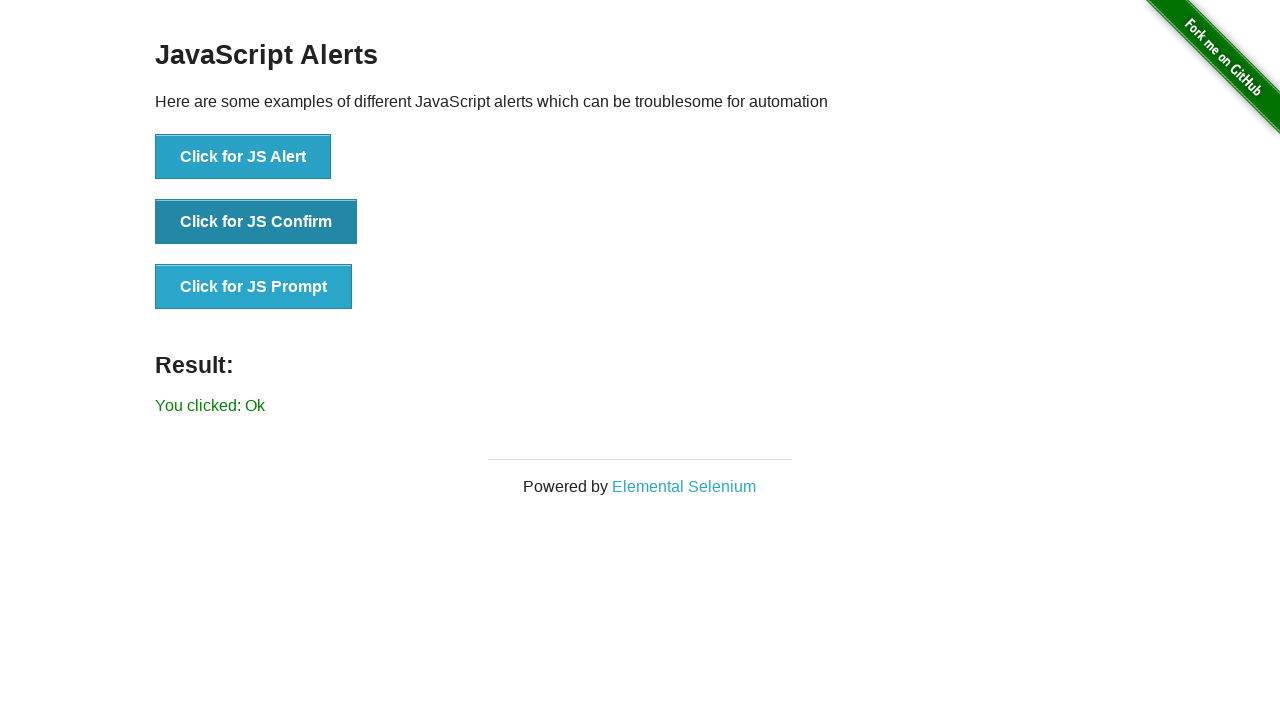

Clicked button to trigger JS Prompt dialog at (254, 287) on xpath=//button[.='Click for JS Prompt']
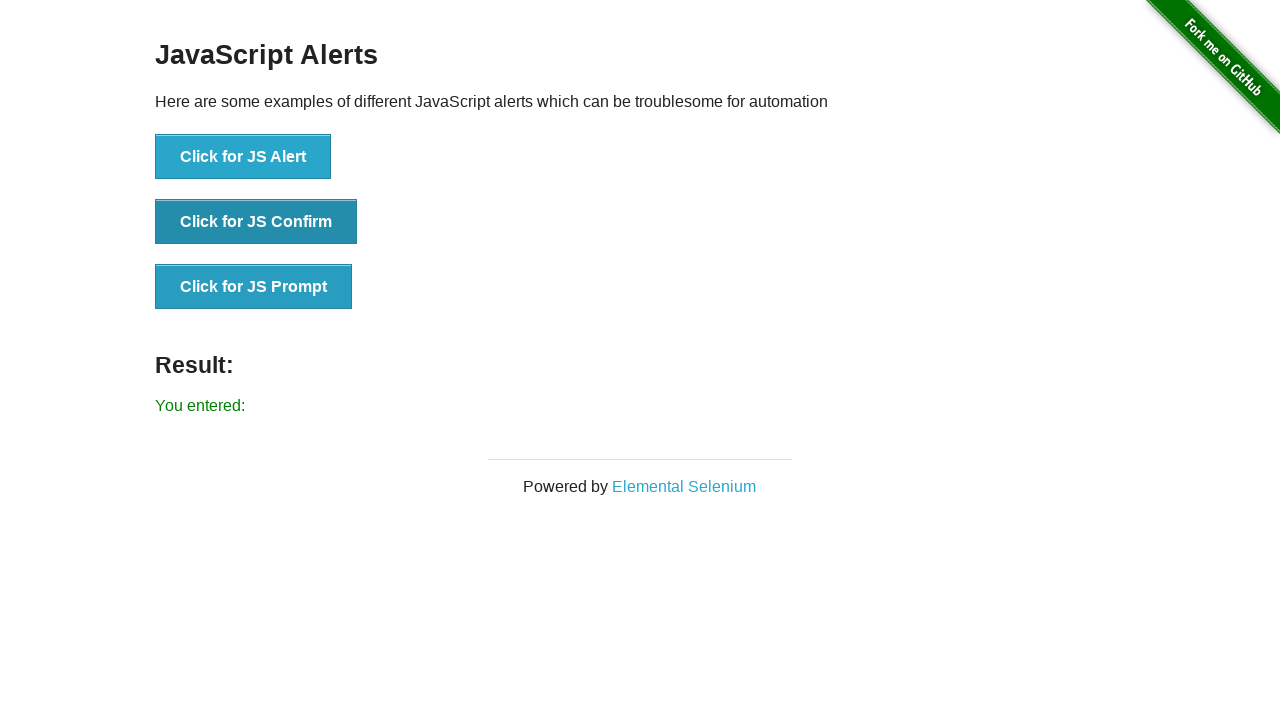

Set up dialog handler to accept prompt with 'test data'
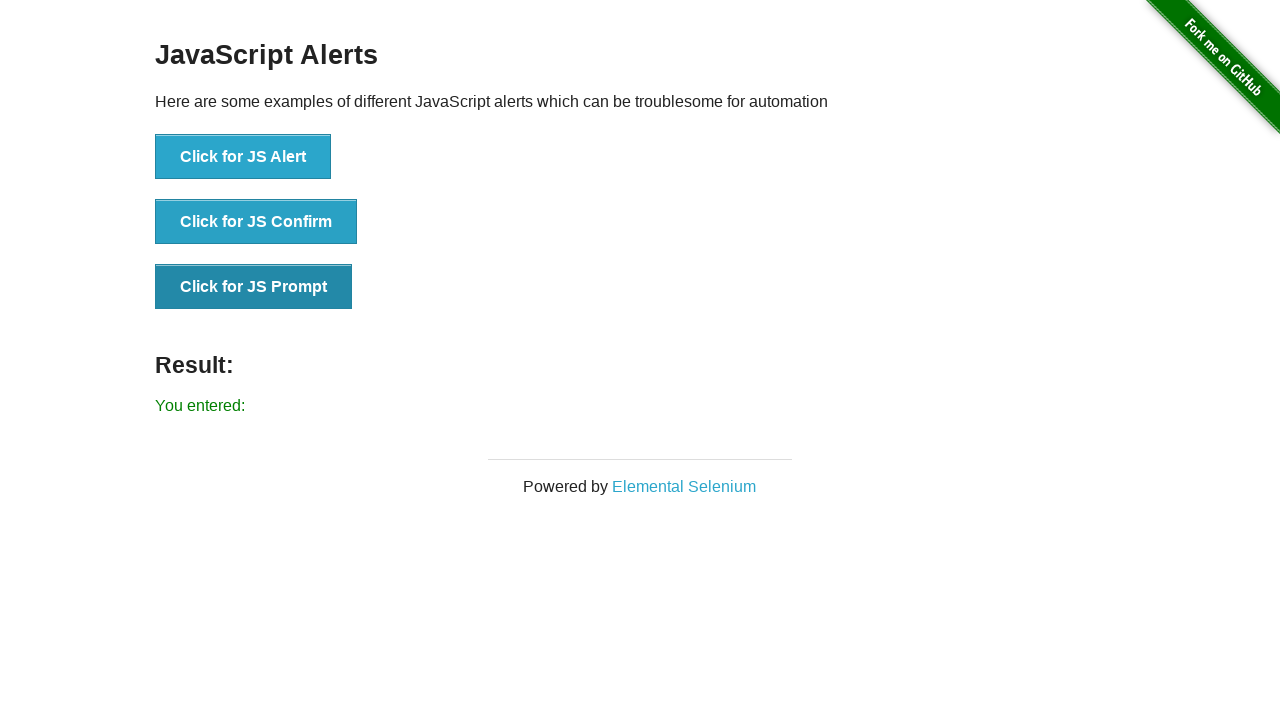

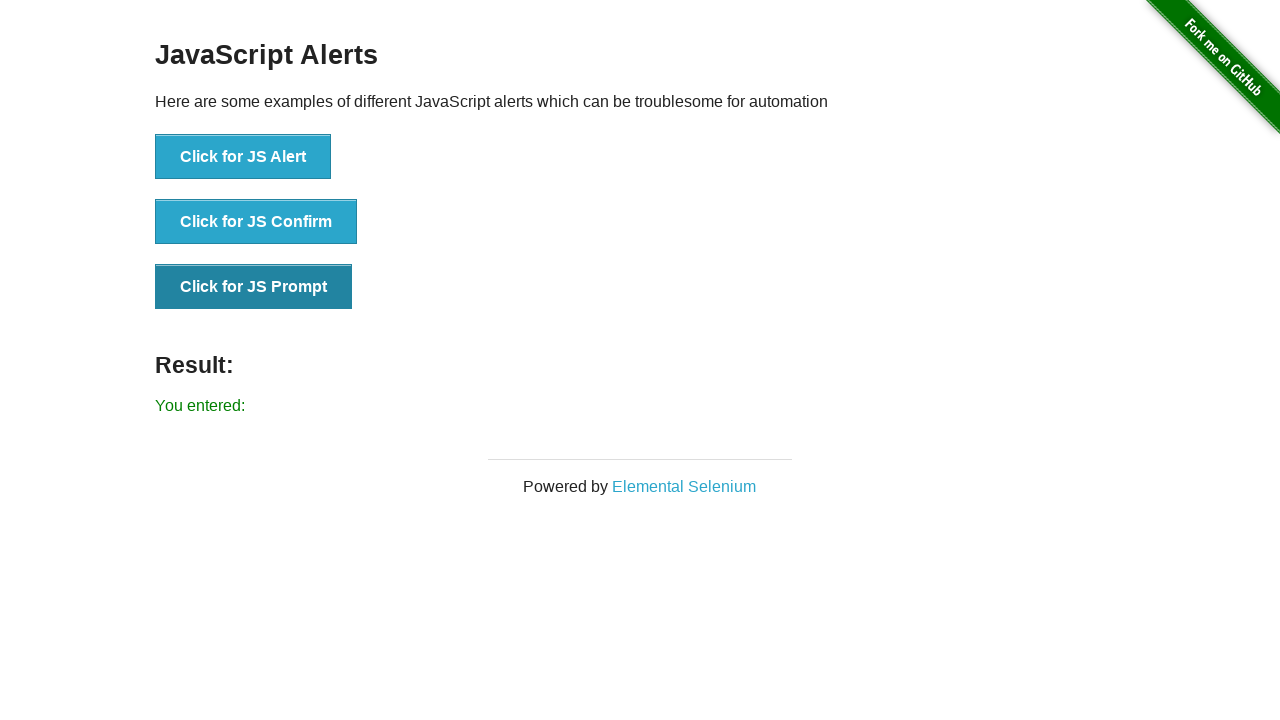